Tests basic alert functionality by clicking button to trigger an alert and accepting it

Starting URL: https://demoqa.com

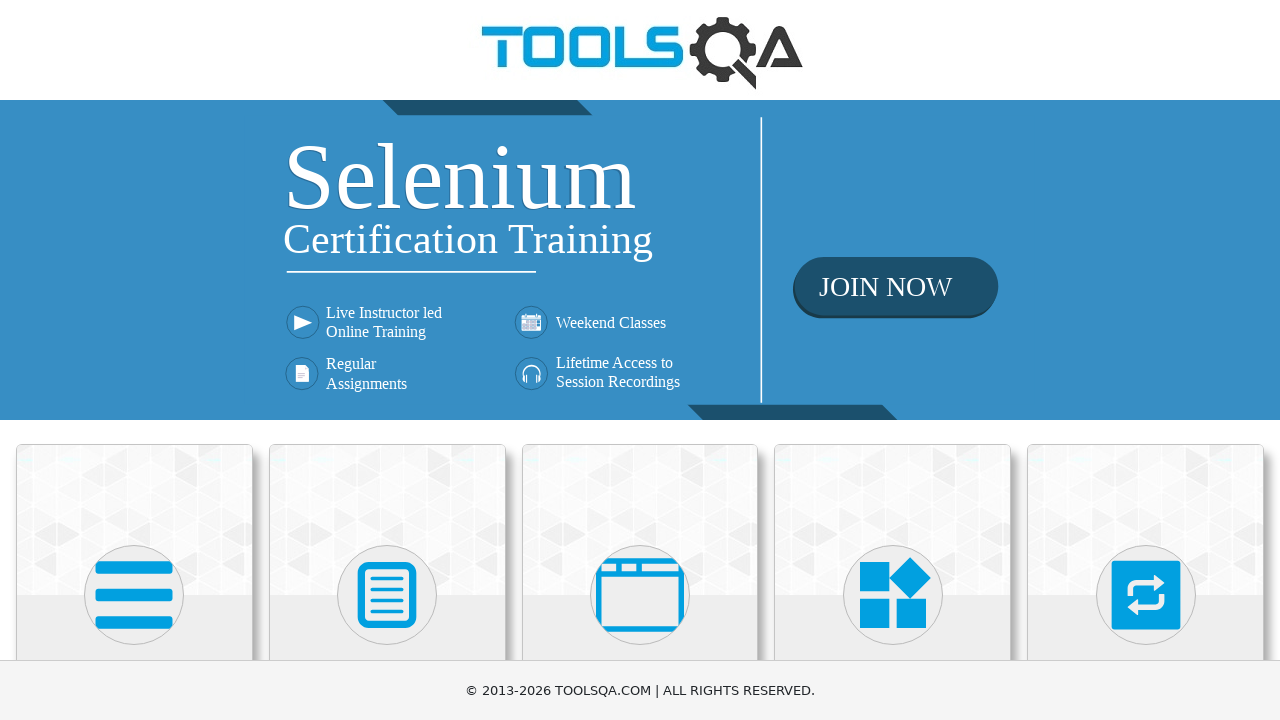

Clicked on 'Alerts, Frame & Windows' section at (640, 360) on xpath=//h5[text()='Alerts, Frame & Windows']
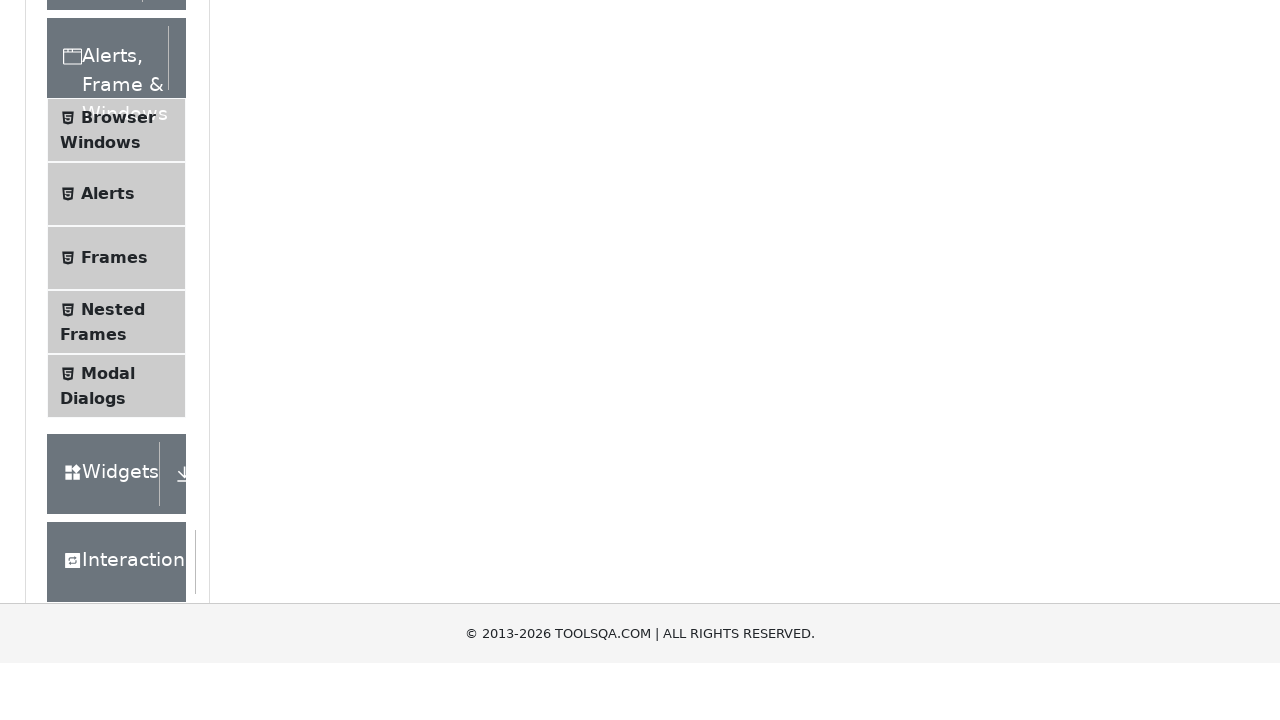

Scrolled down by 400 pixels
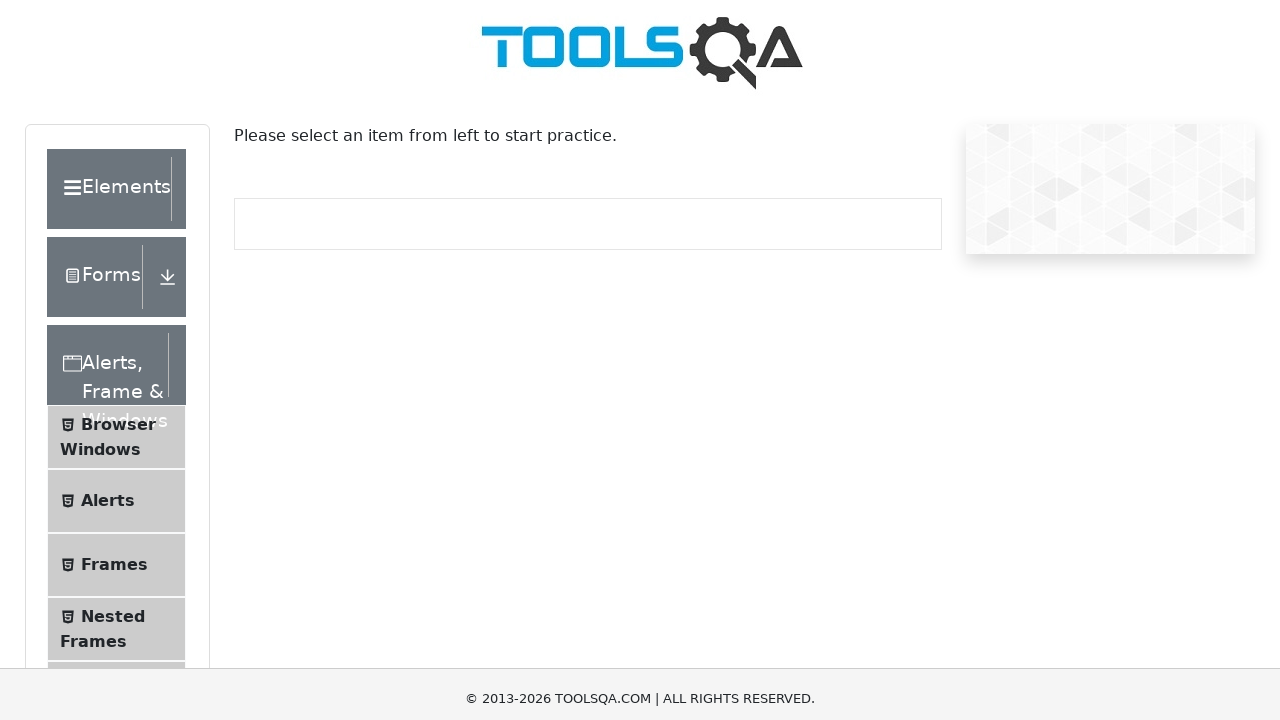

Clicked on 'Alerts' menu item at (108, 107) on xpath=//span[text()='Alerts']
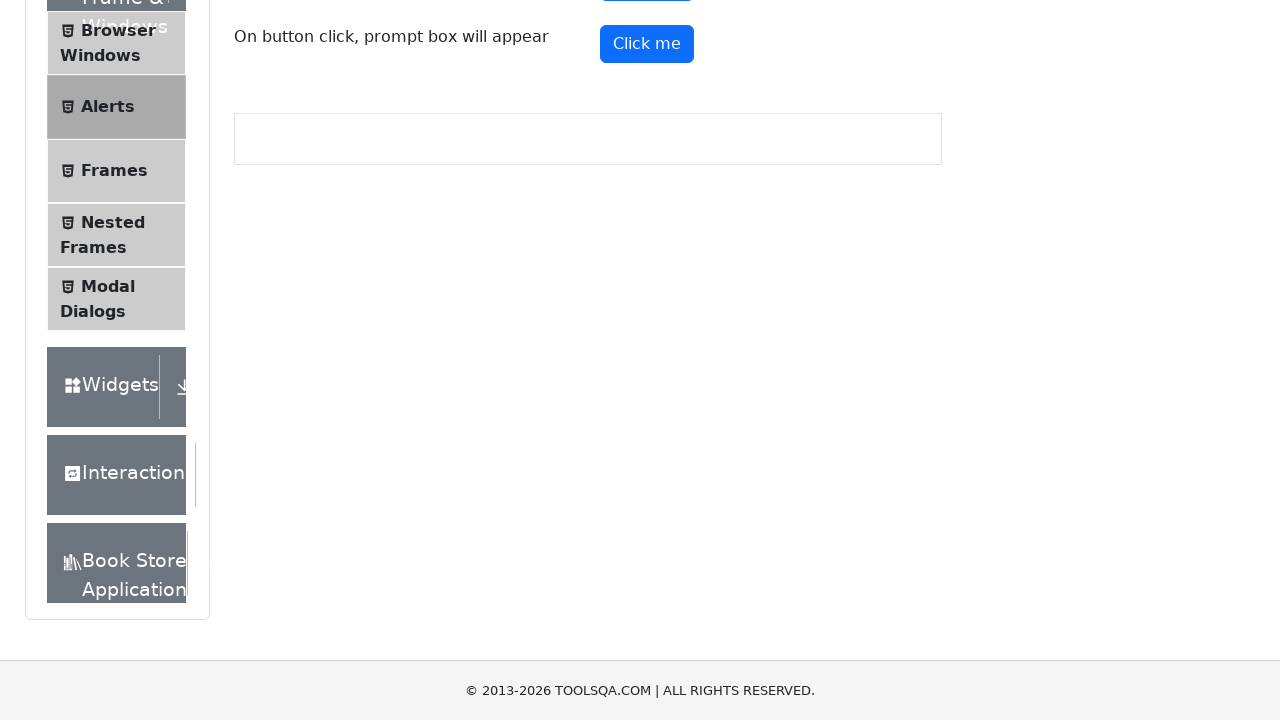

Set up dialog handler to accept alerts
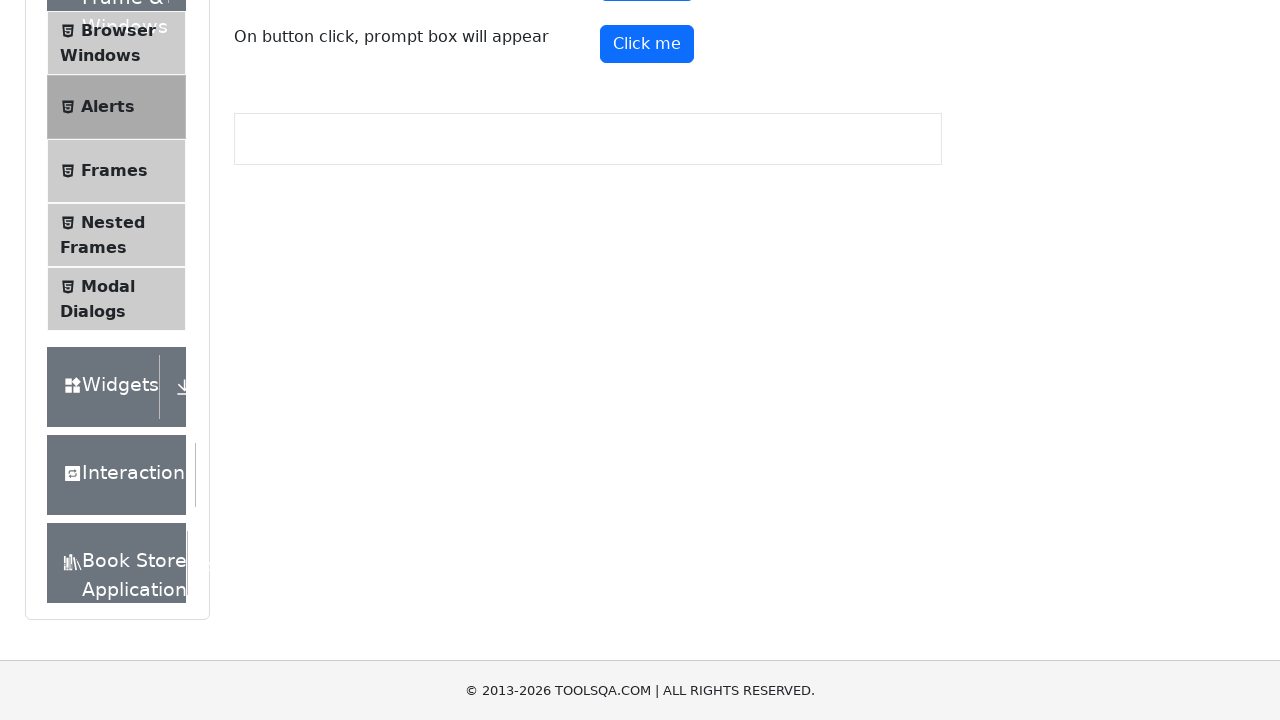

Clicked alert button to trigger alert at (647, 242) on #alertButton
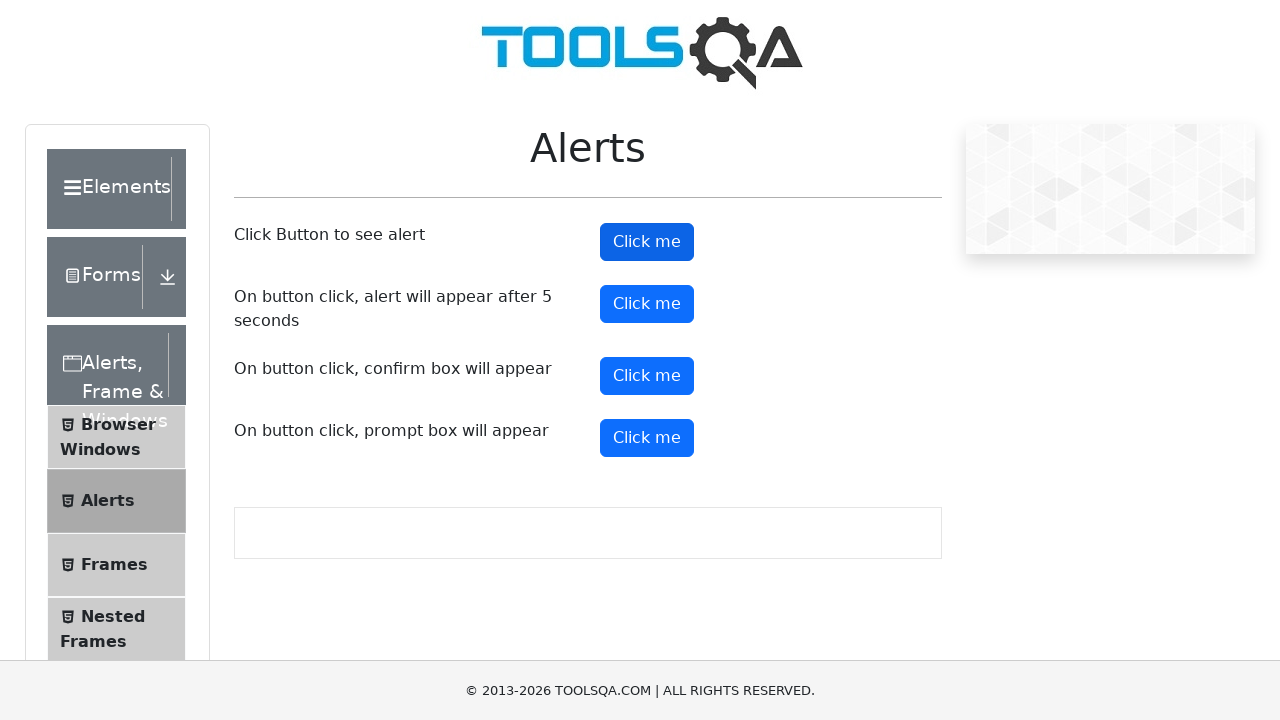

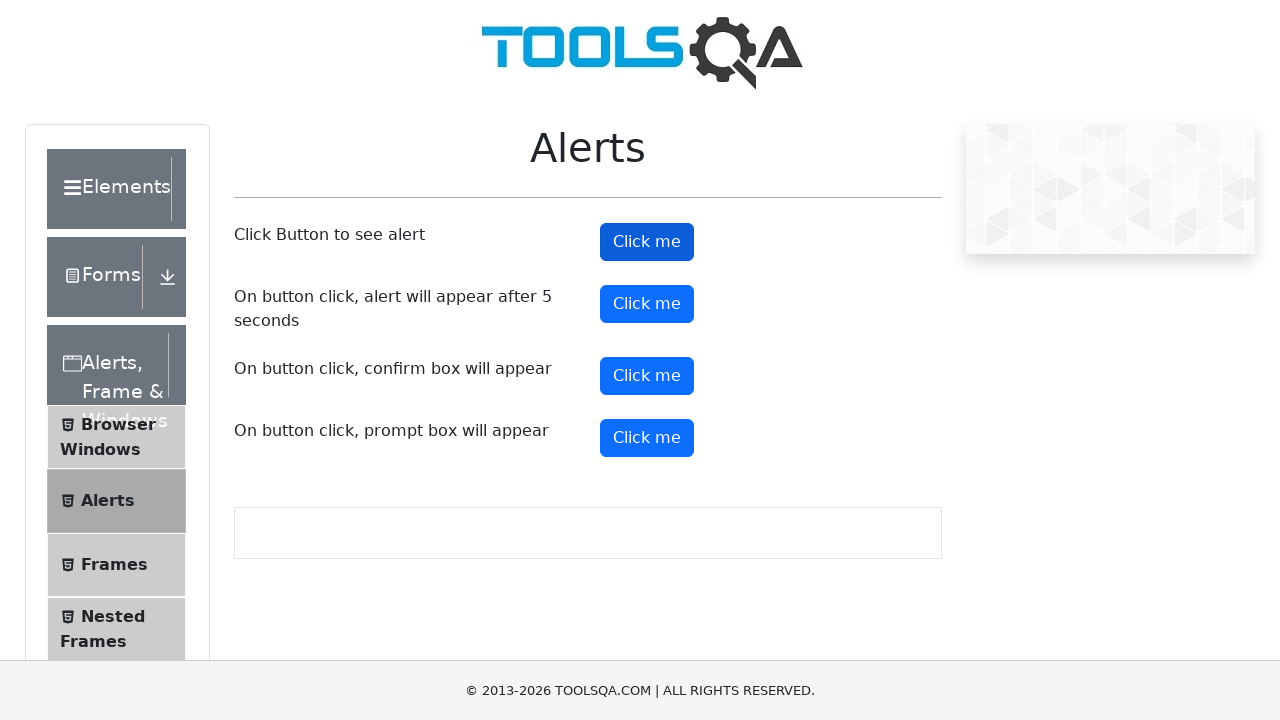